Tests dynamic loading functionality by navigating through dynamic loading pages, clicking Start, and verifying "Hello World!" text appears after loading

Starting URL: https://the-internet.herokuapp.com/

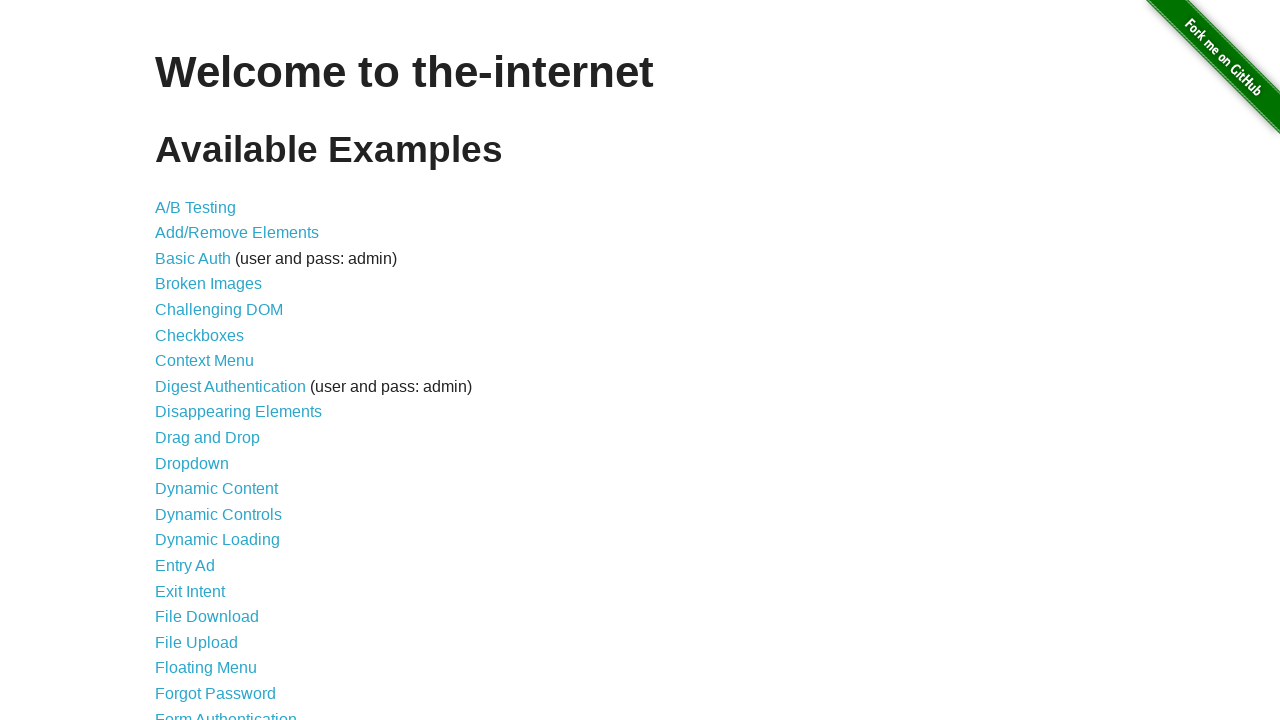

Clicked Dynamic Loading link at (218, 540) on a[href='/dynamic_loading']
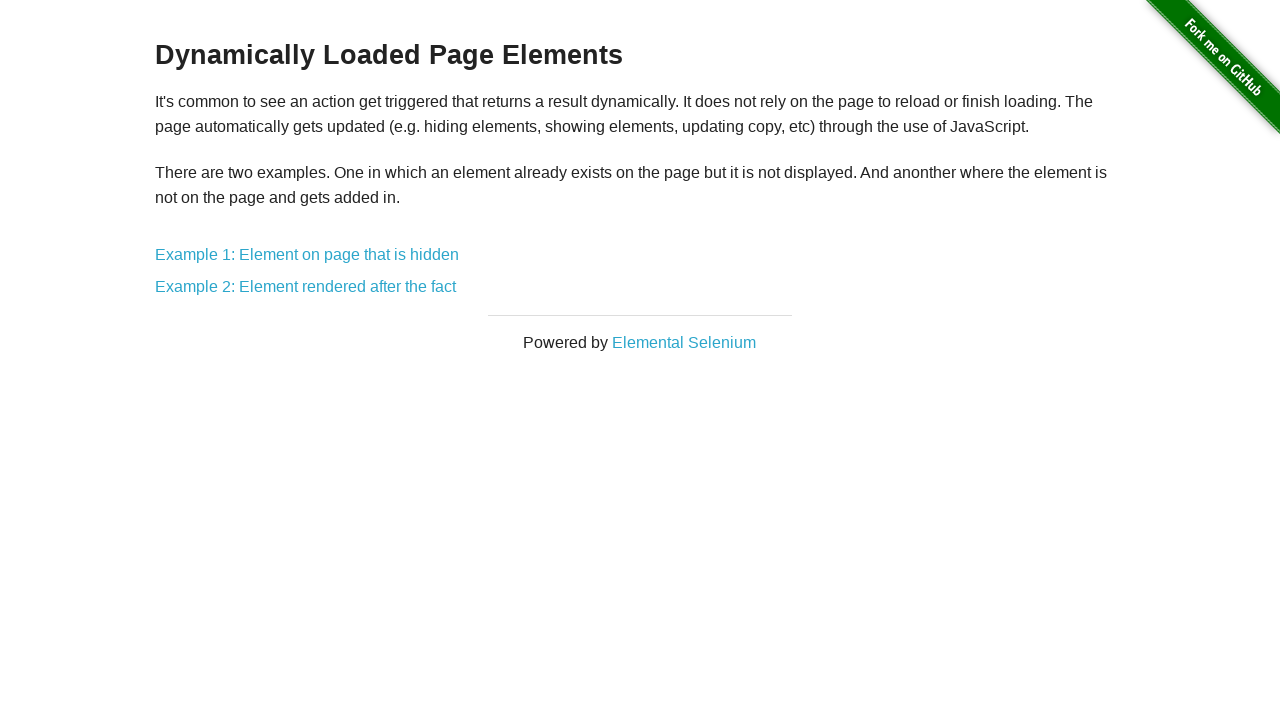

Dynamic loading page loaded with h3 element visible
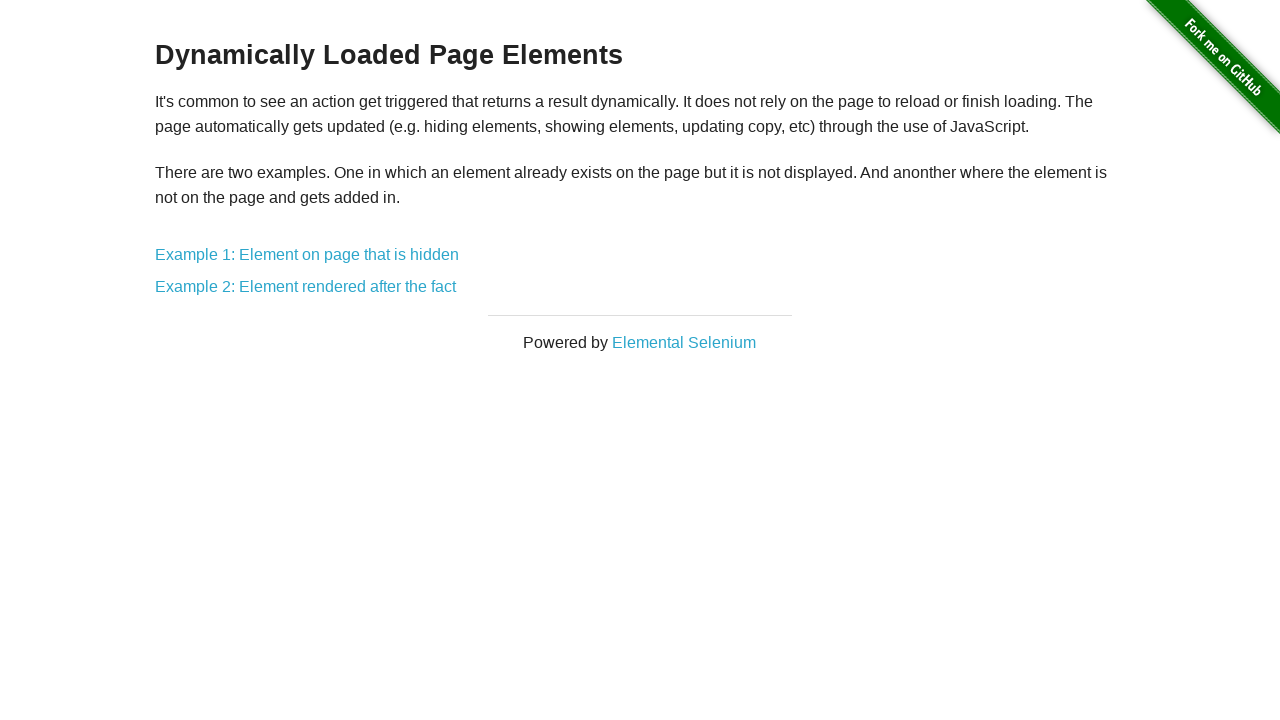

Clicked on Example 2 link at (306, 287) on a[href='/dynamic_loading/2']
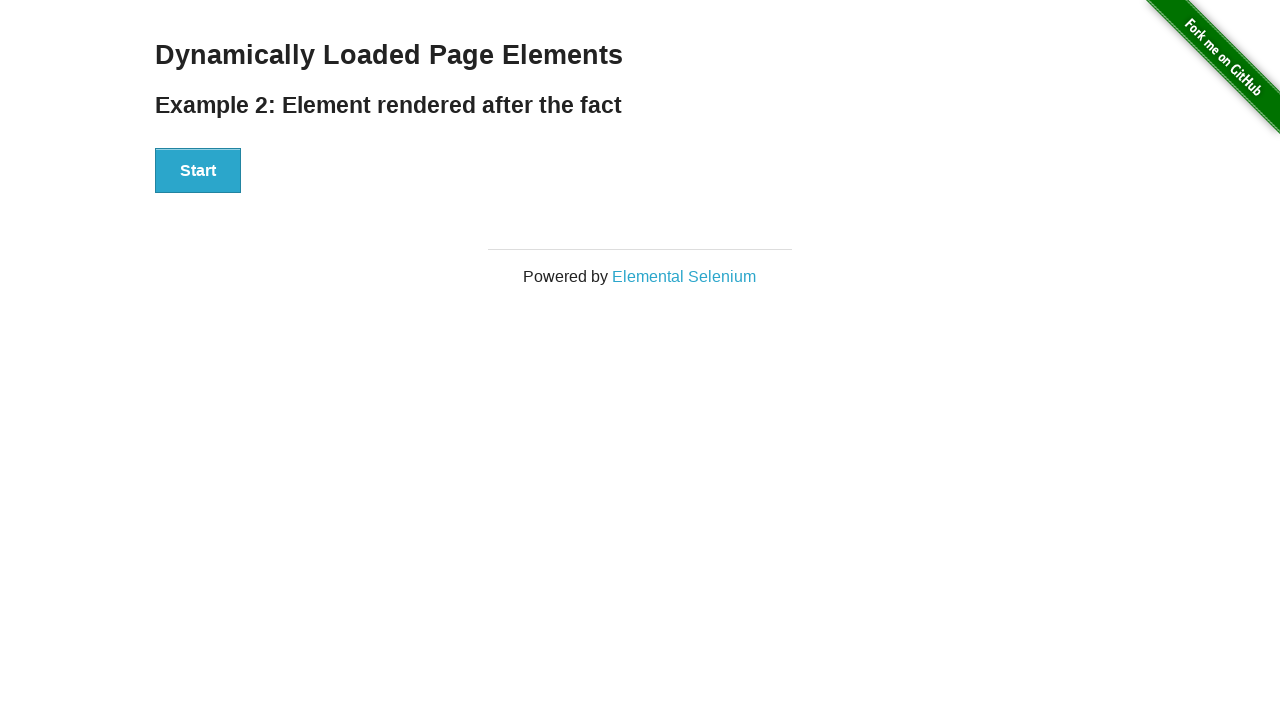

Example 2 page loaded with Start button visible
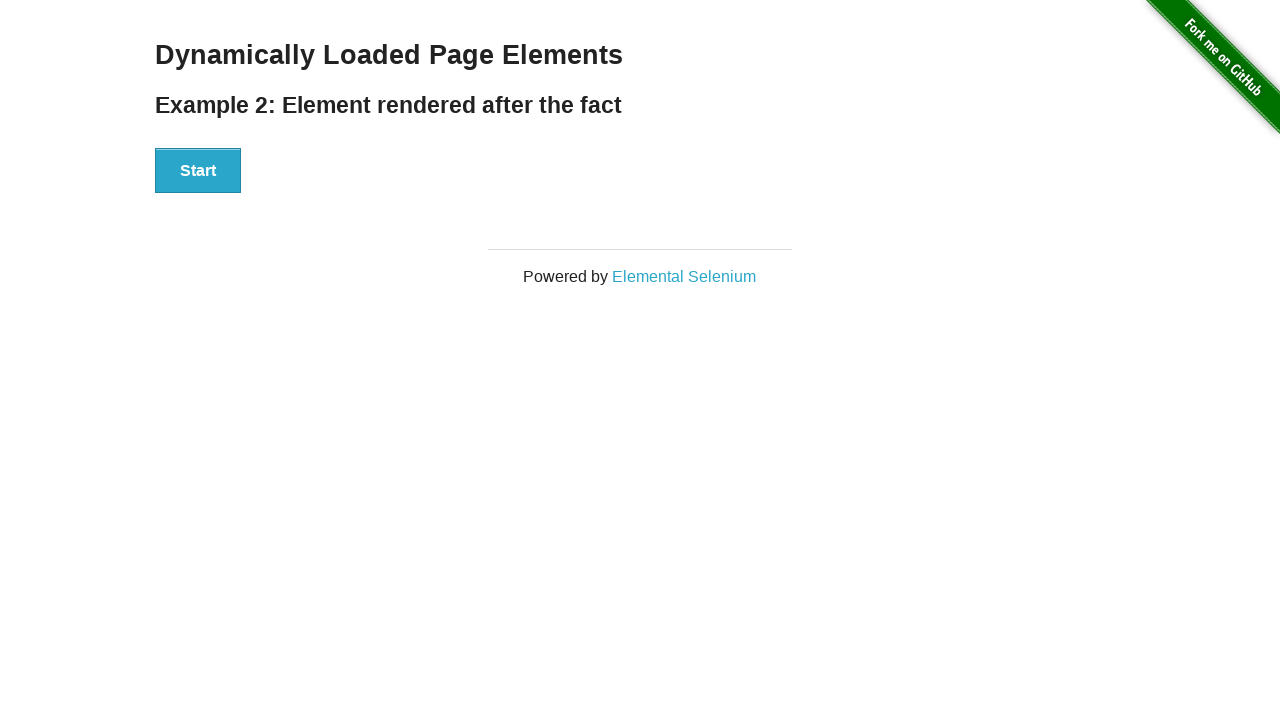

Clicked Start button to initiate dynamic loading at (198, 171) on #start button
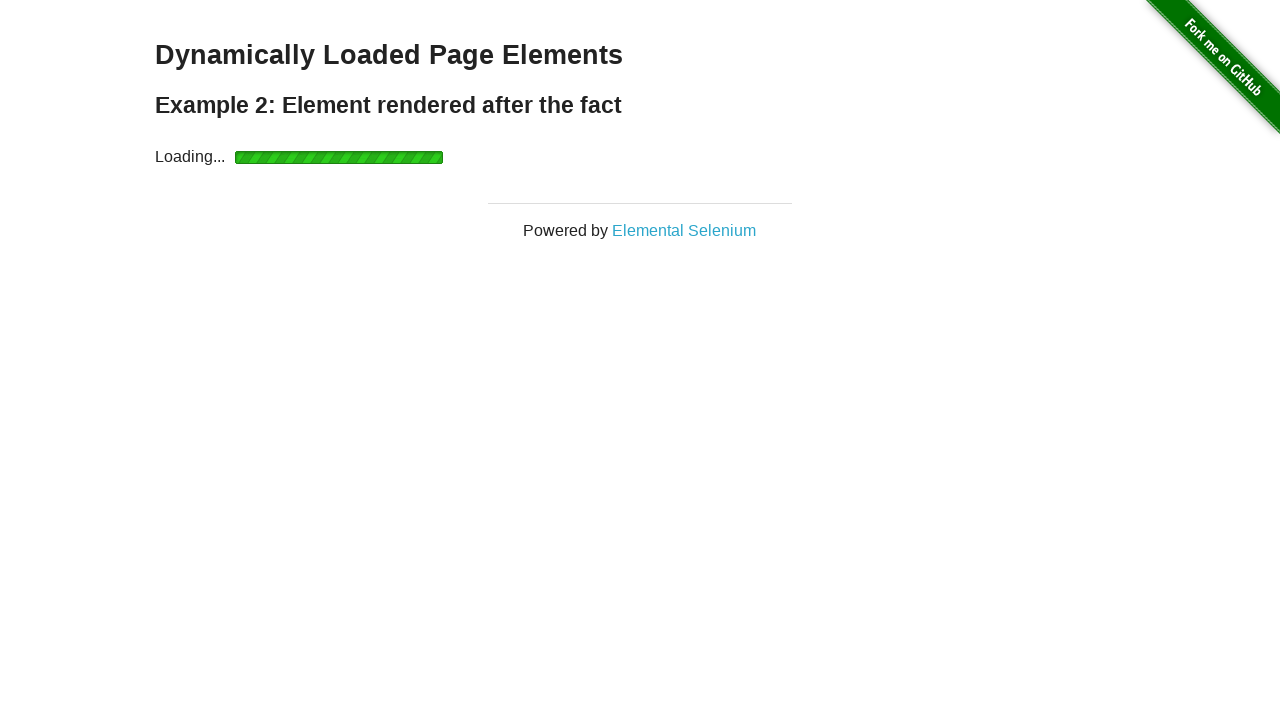

Loading completed and finish element became visible
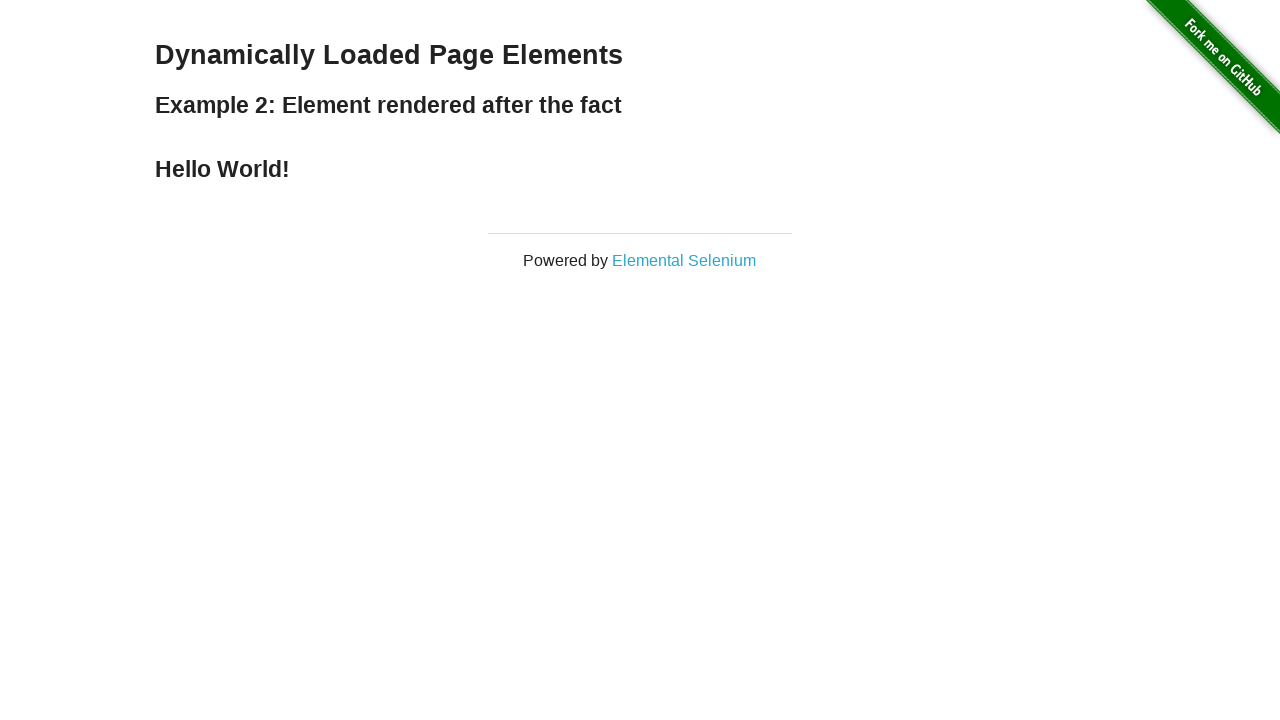

Retrieved finish text: Hello World!
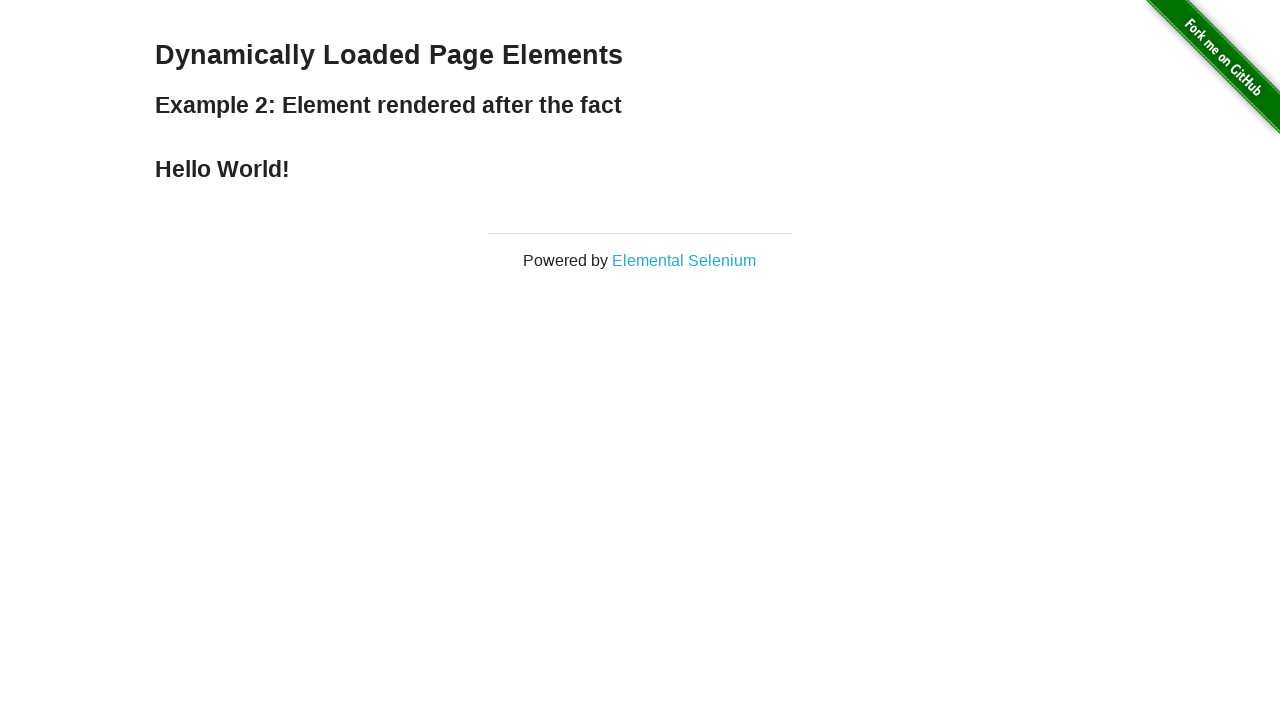

Verified that 'Hello World!' text appears after loading
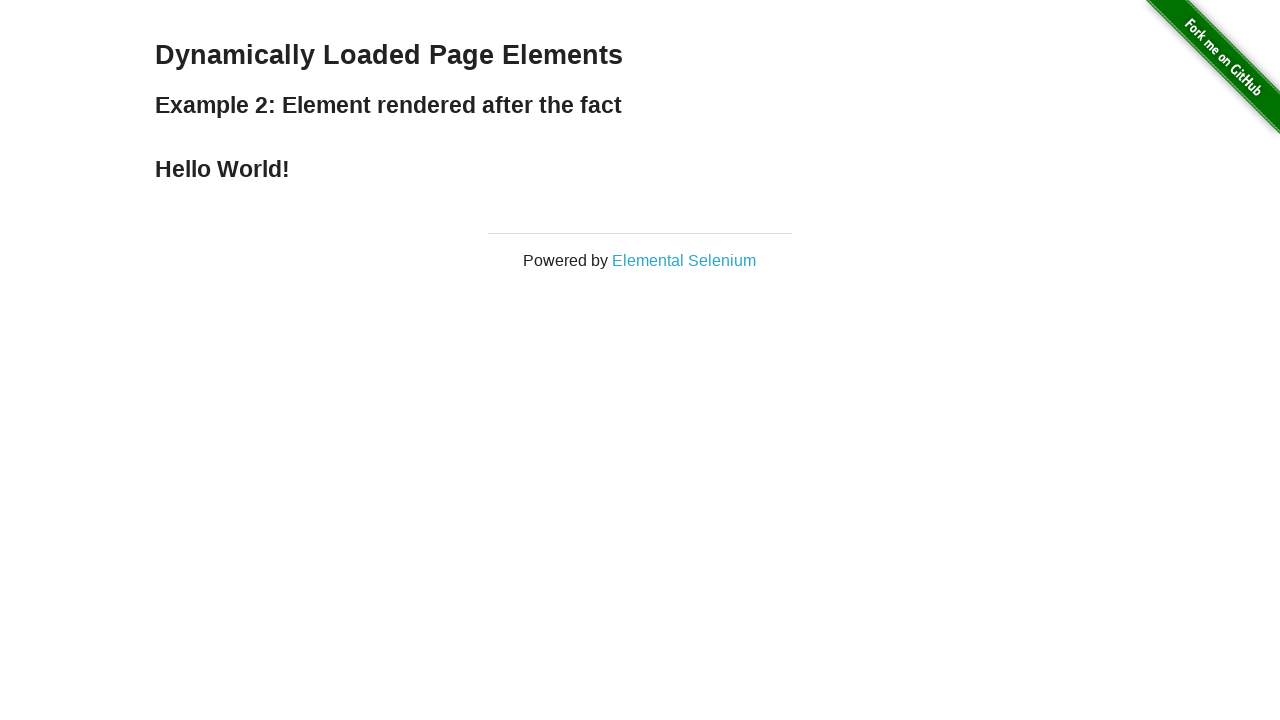

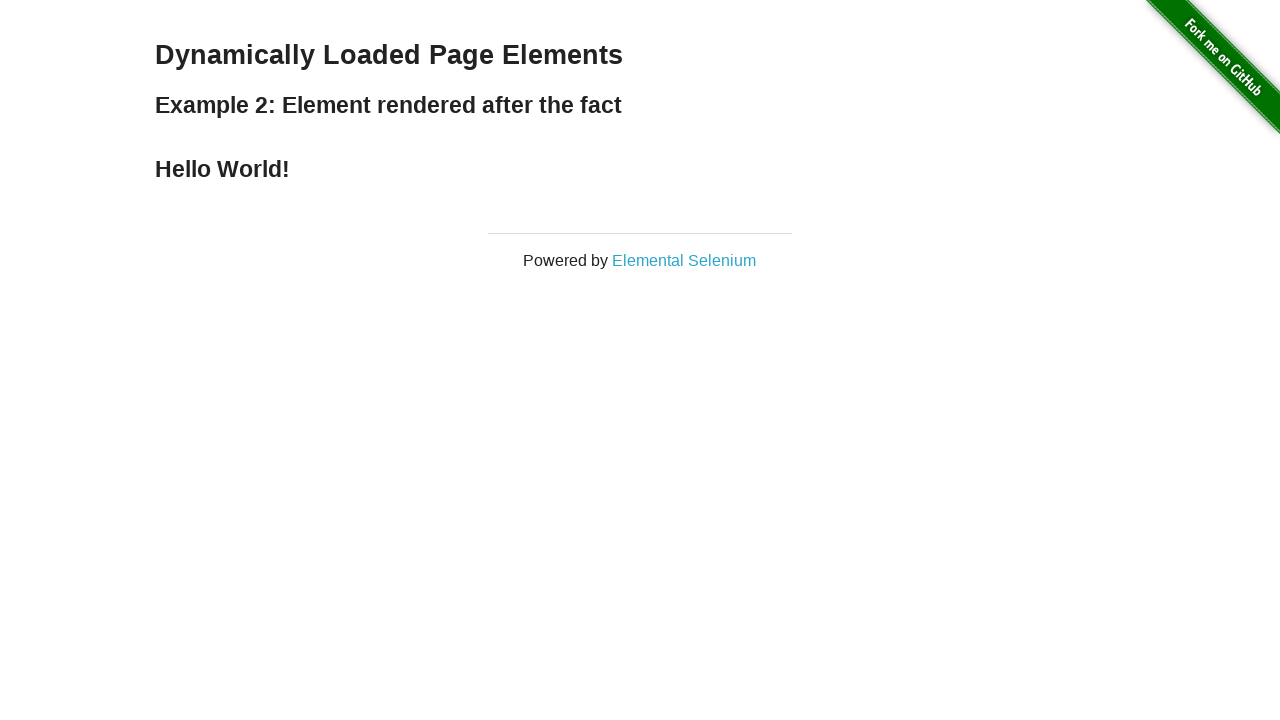